Tests a practice form by filling in name, email, password, checking a checkbox, selecting gender from dropdown, selecting student radio button, entering date of birth, and submitting the form

Starting URL: https://rahulshettyacademy.com/angularpractice/

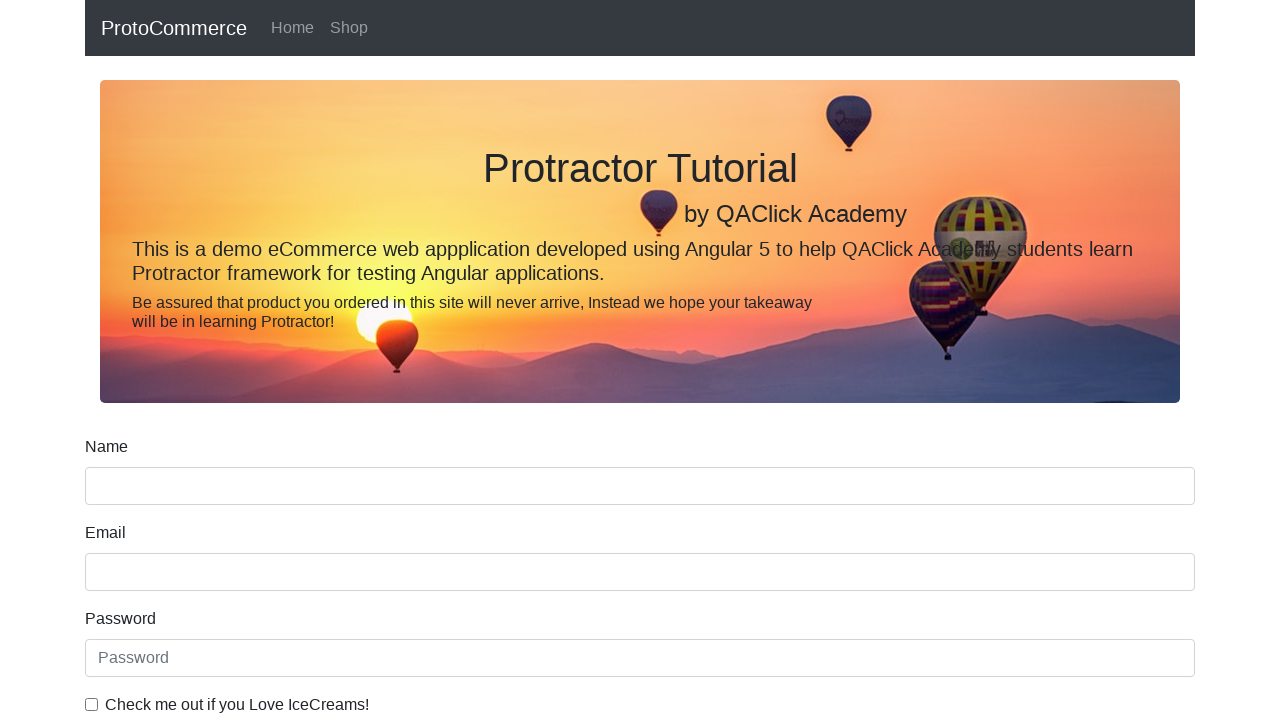

Filled name field with 'John Smith' on input[name='name']
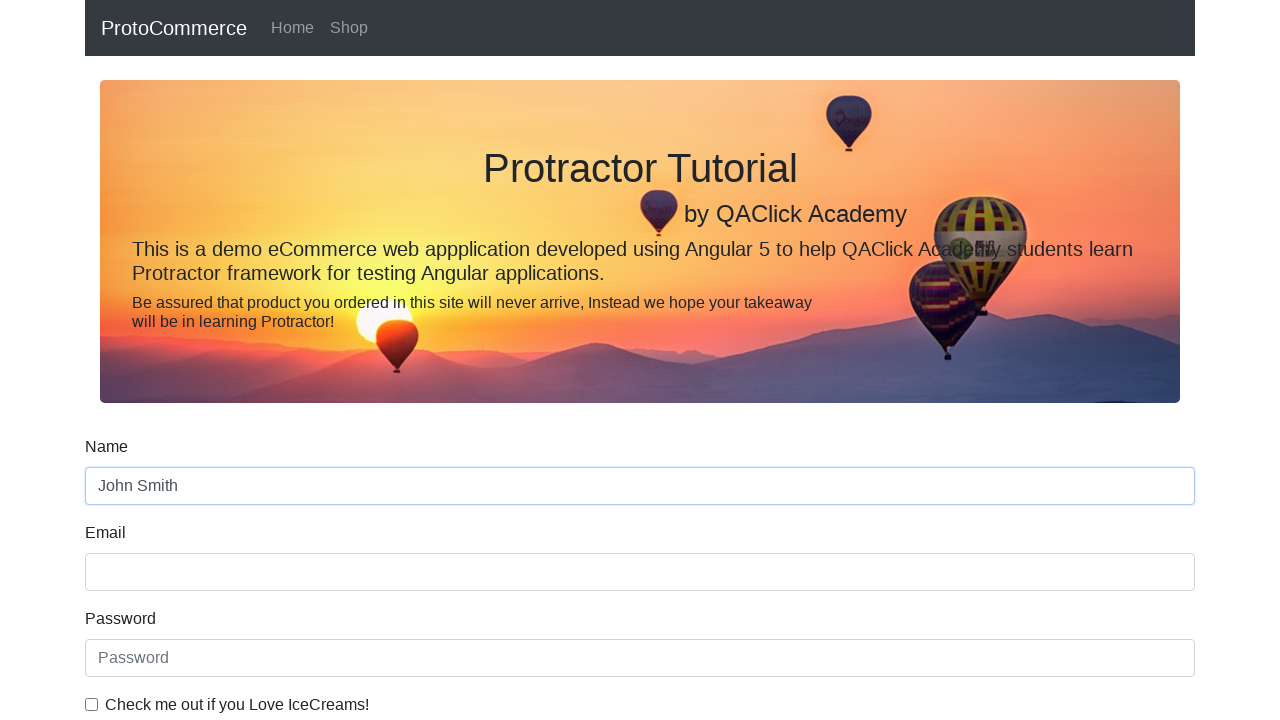

Filled email field with 'johnsmith2024@gmail.com' on input[name='email']
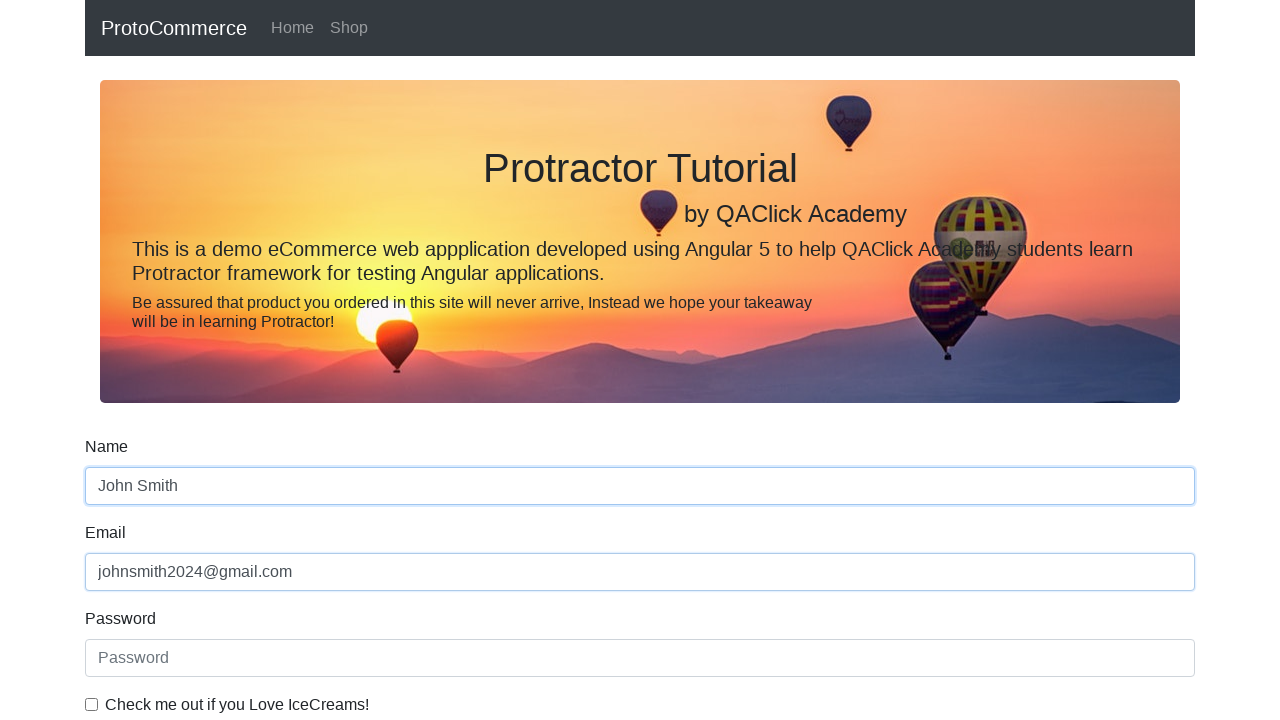

Filled password field with 'SecurePass789' on #exampleInputPassword1
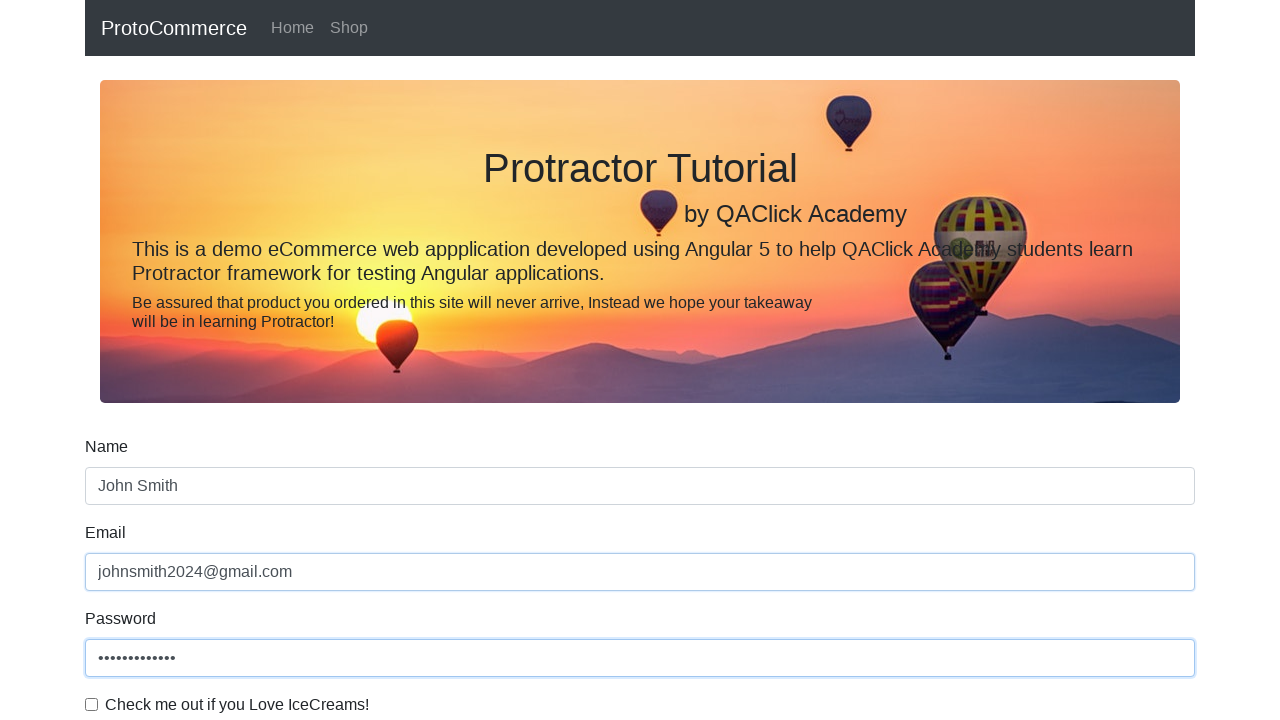

Checked the example checkbox at (92, 704) on #exampleCheck1
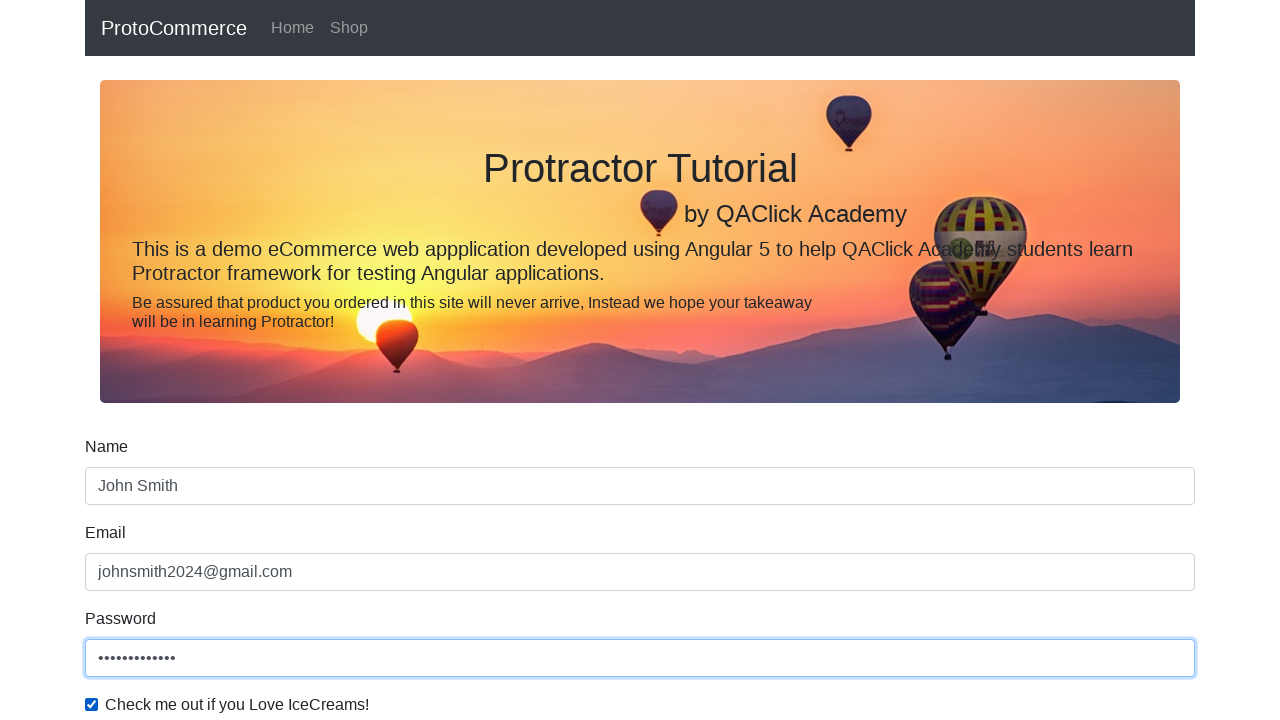

Selected 'Female' from gender dropdown on #exampleFormControlSelect1
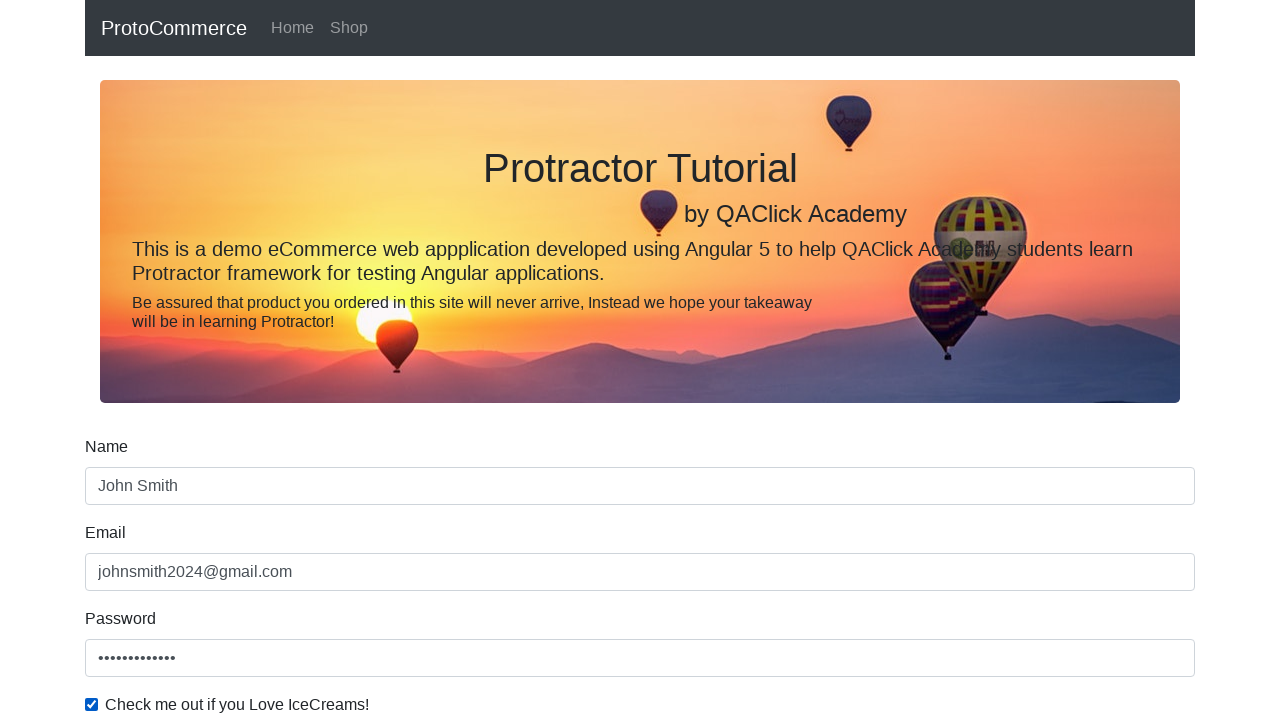

Selected Student radio button at (238, 360) on #inlineRadio1
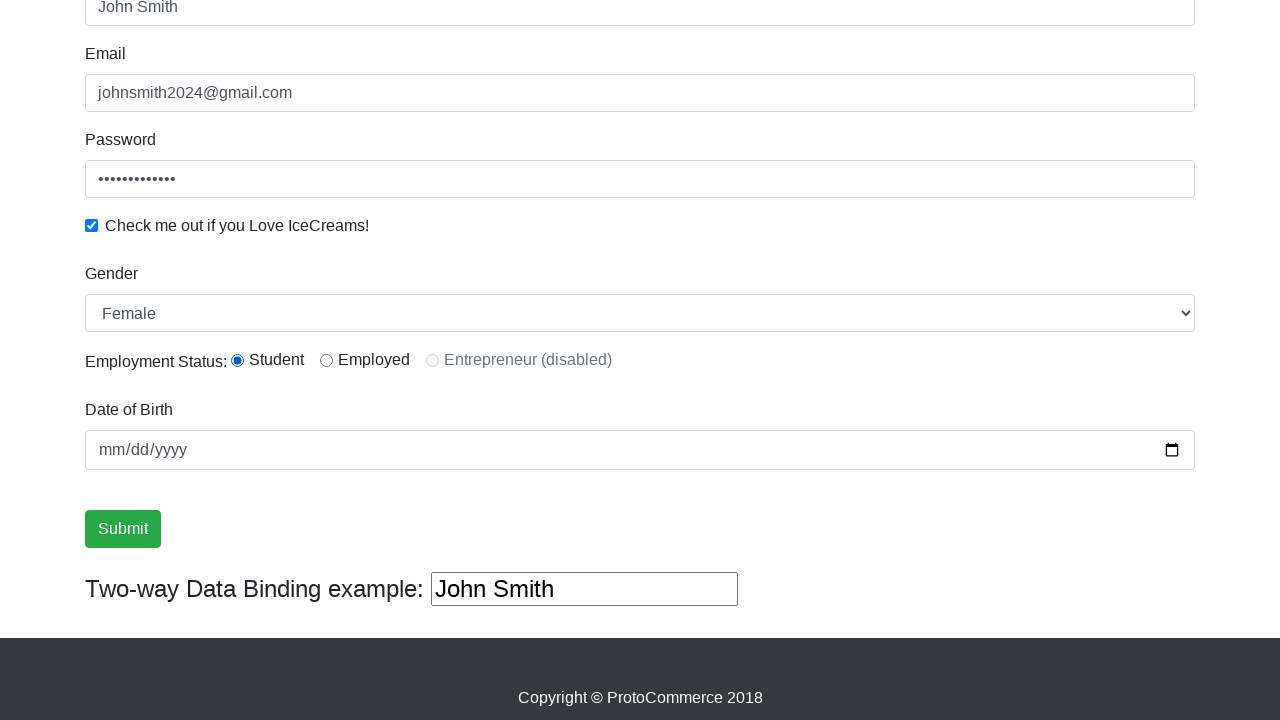

Filled date of birth field with '2000-12-10' on input[type='date']
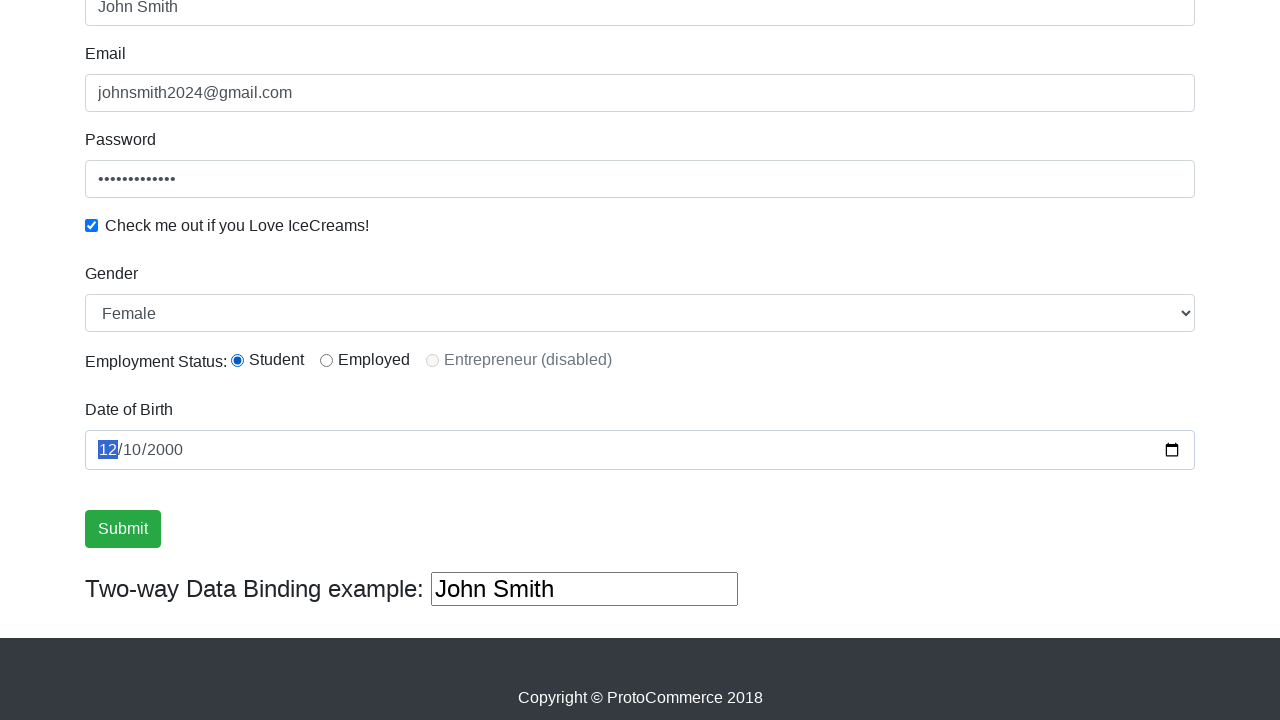

Clicked the Submit button at (123, 529) on .btn[value='Submit']
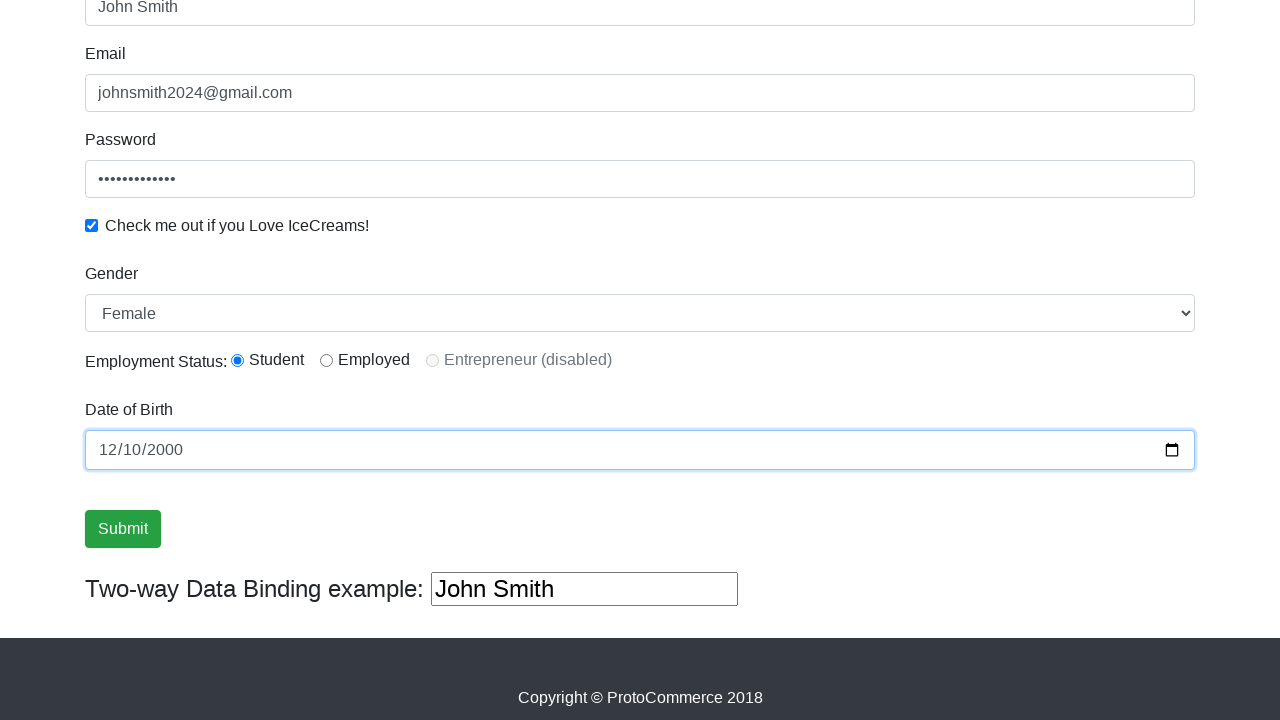

Success message displayed confirming form submission
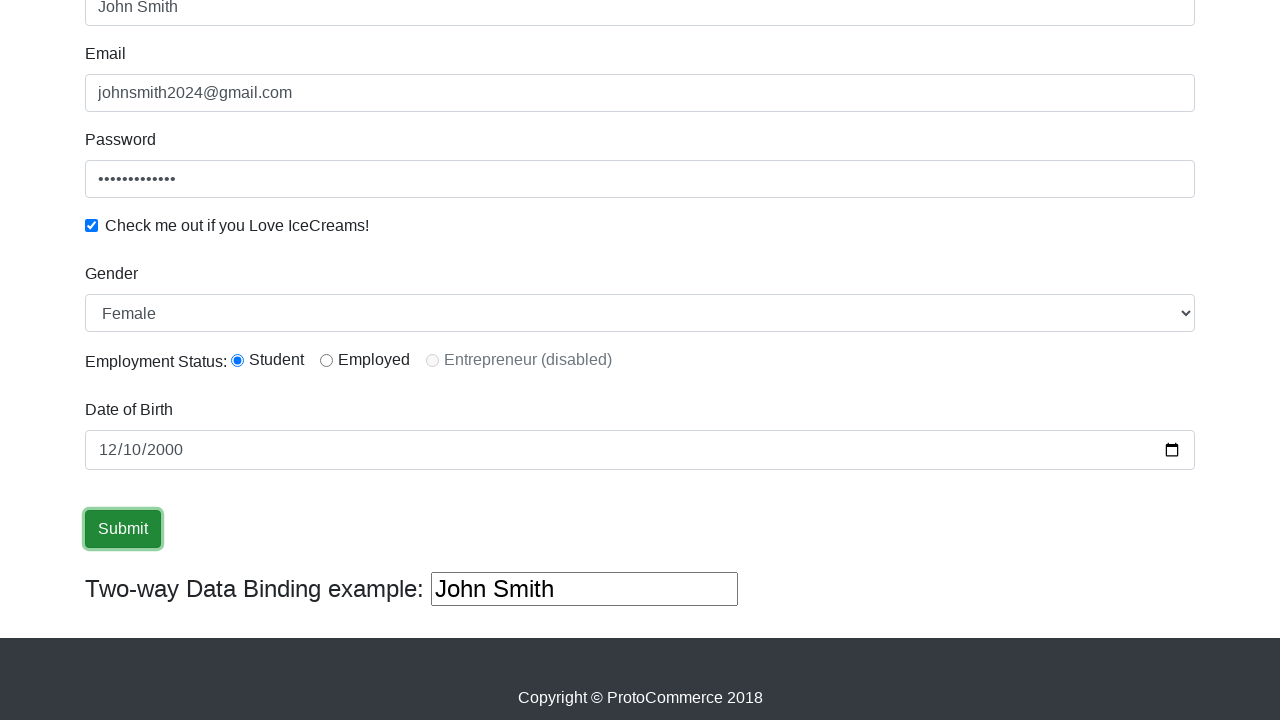

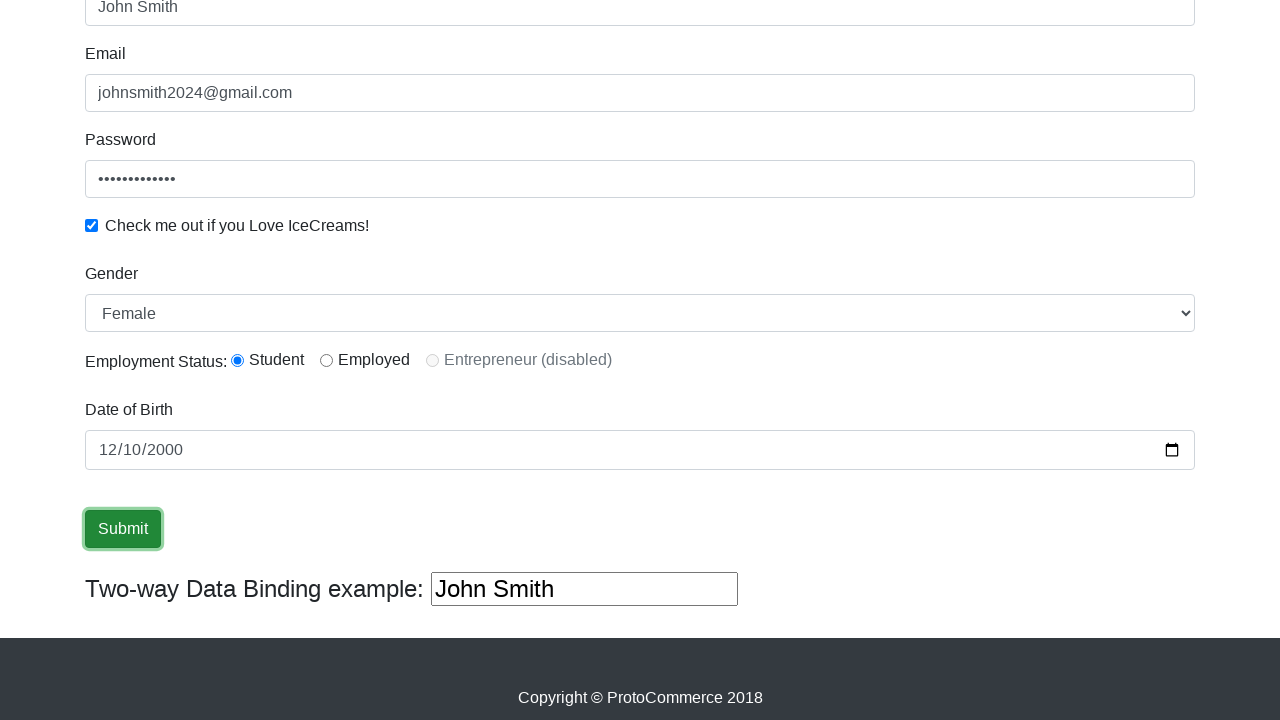